Tests a form submission flow by extracting a value from an image attribute, calculating a mathematical result, filling in the answer field, clicking two checkboxes, and submitting the form.

Starting URL: http://suninjuly.github.io/get_attribute.html

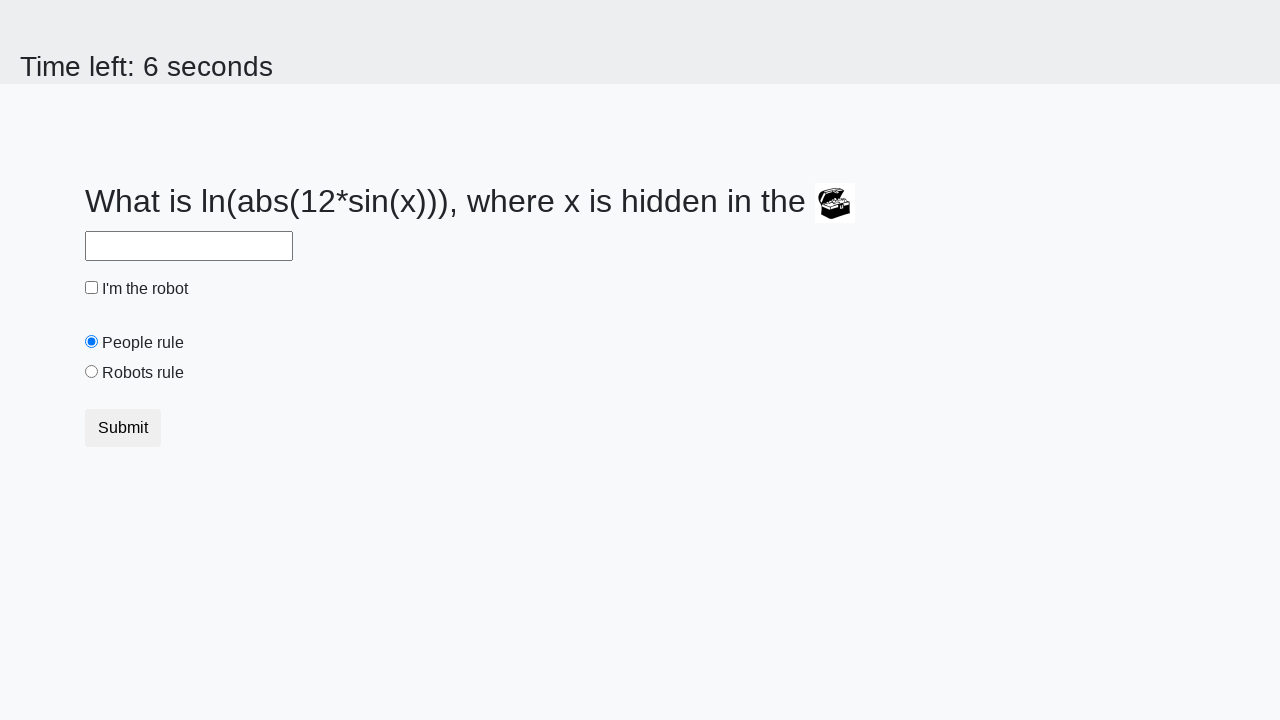

Extracted 'valuex' attribute from treasure image
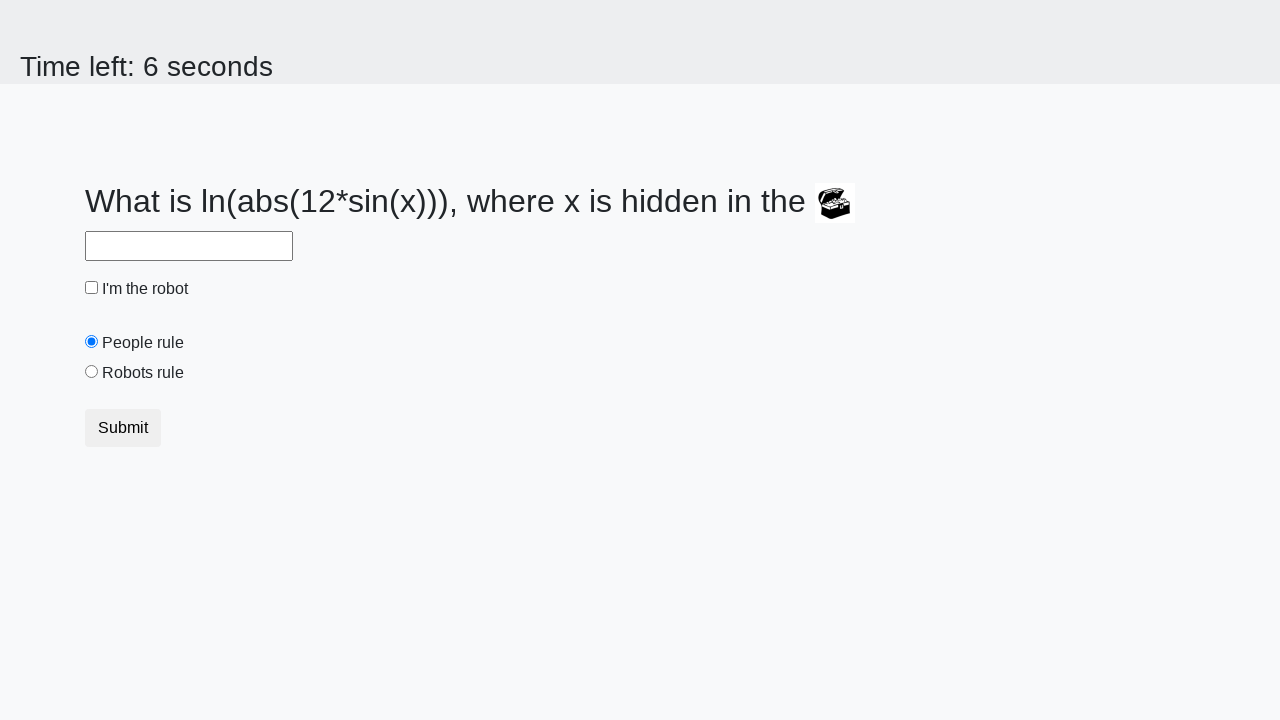

Calculated mathematical result using extracted value
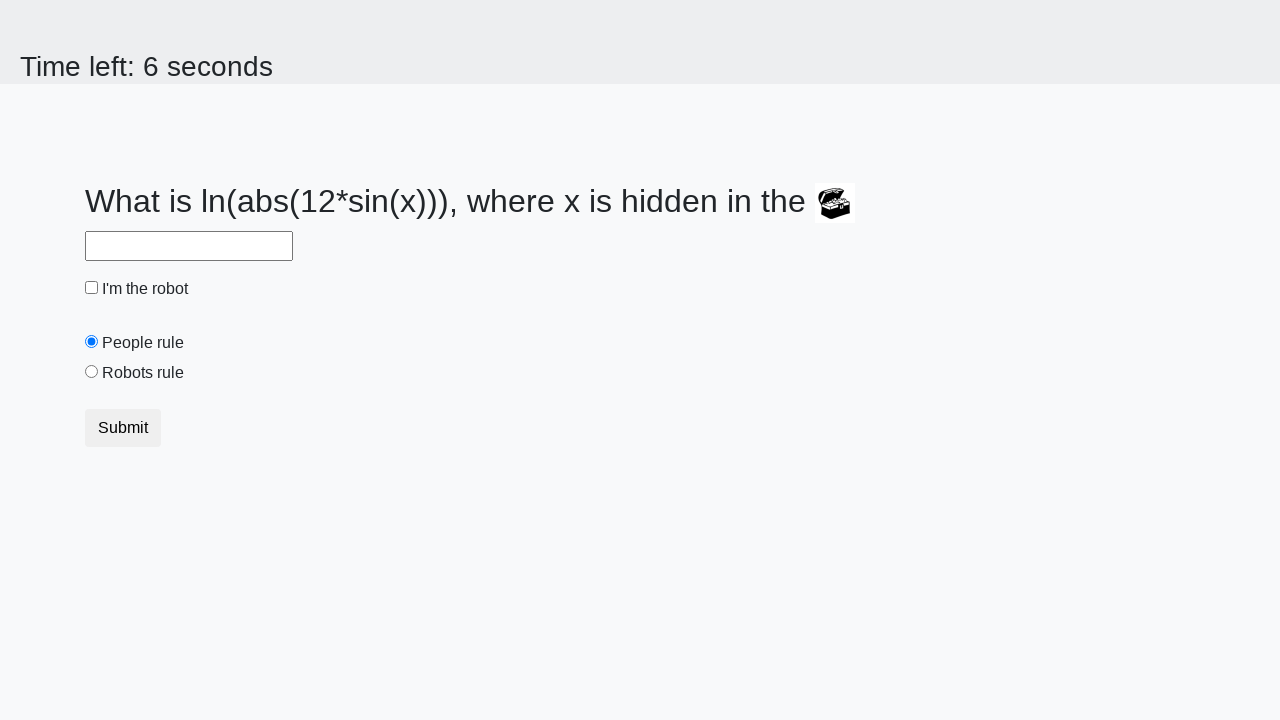

Filled answer field with calculated result on #answer
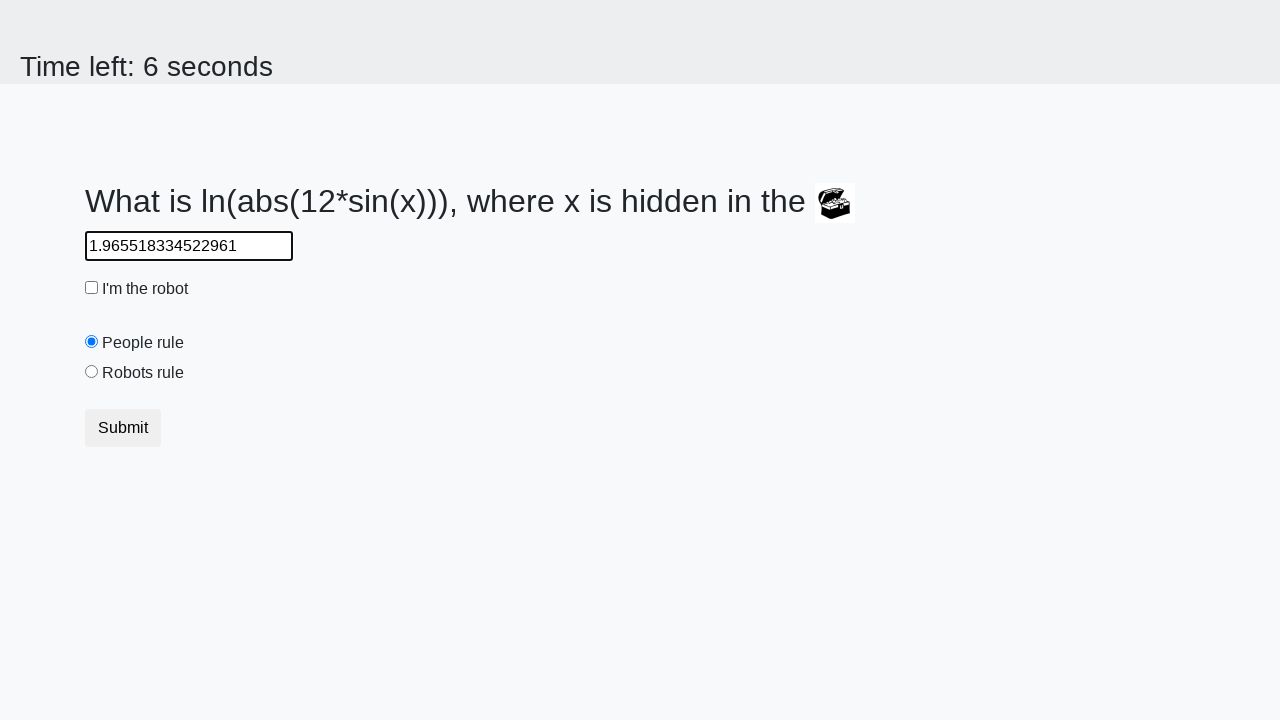

Clicked robot checkbox at (92, 288) on #robotCheckbox
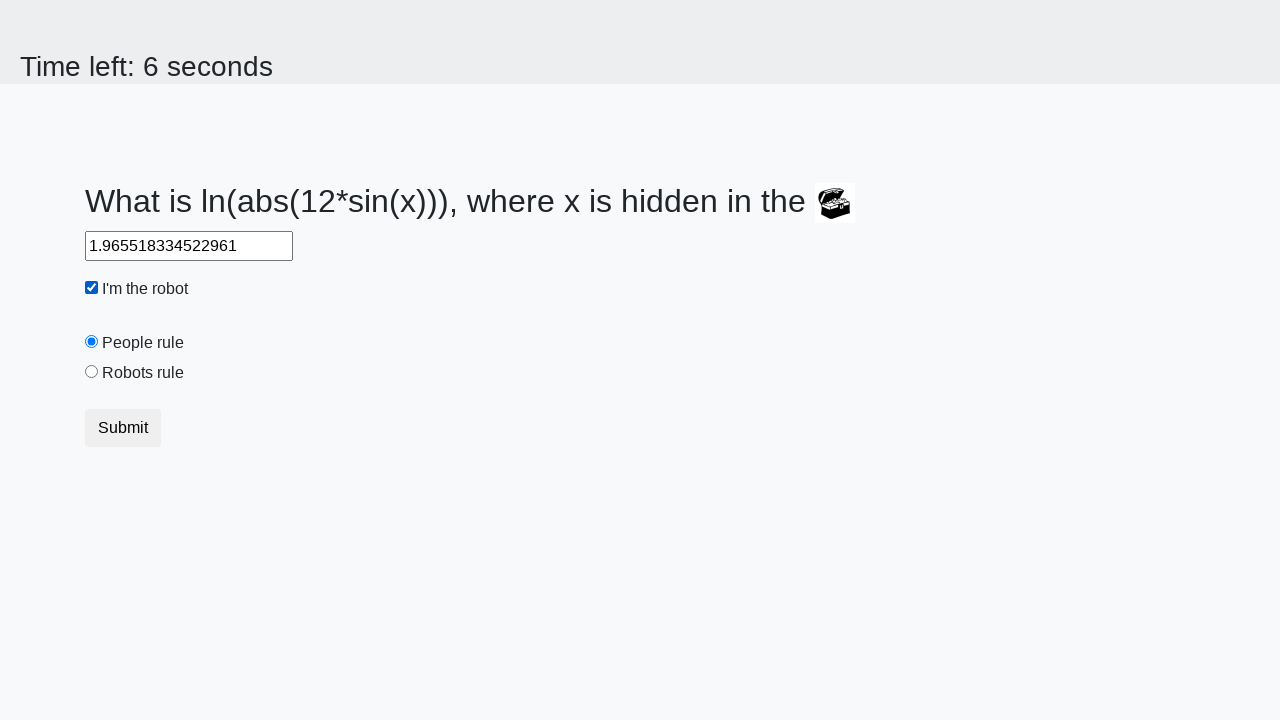

Clicked robots rule checkbox at (92, 372) on #robotsRule
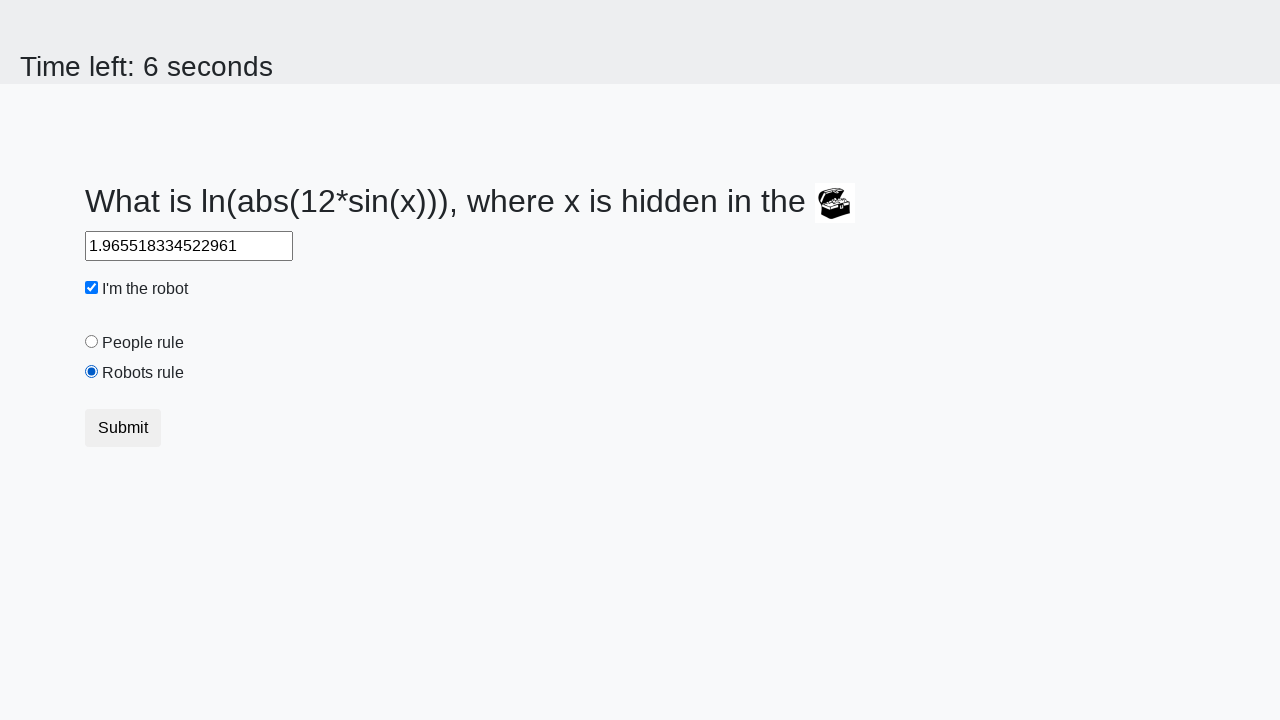

Clicked submit button to submit form at (123, 428) on button[type='submit']
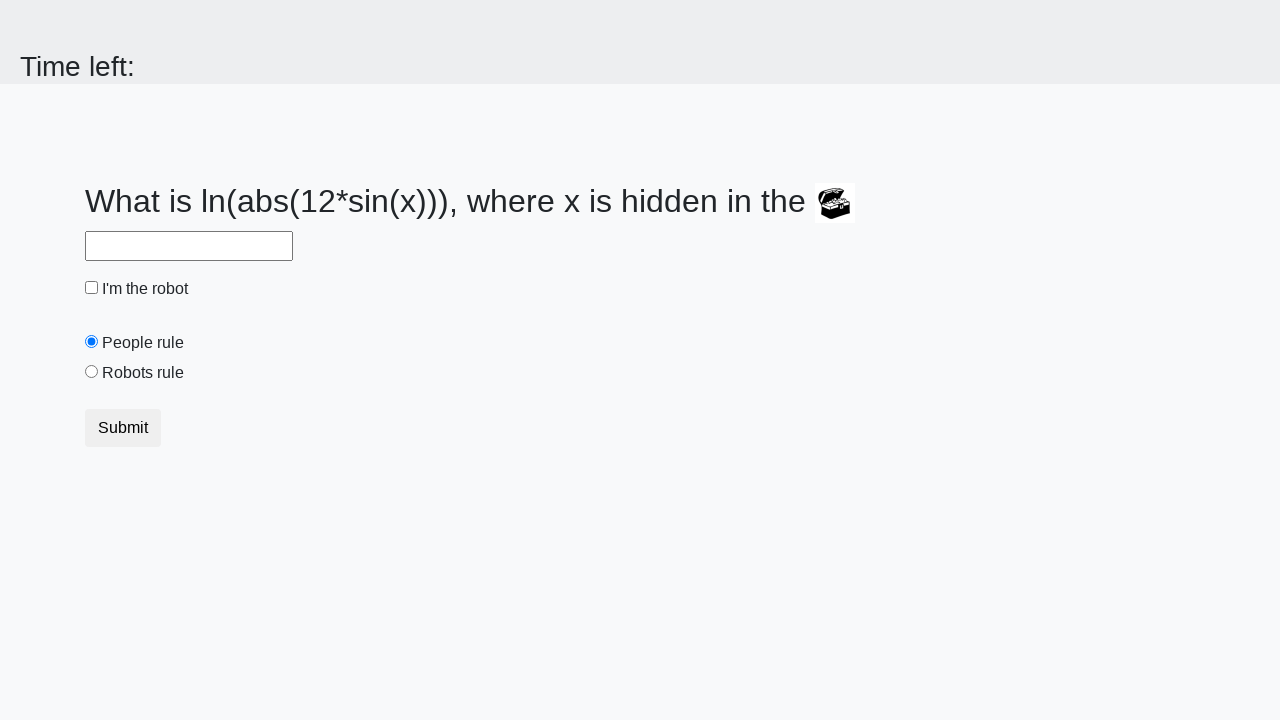

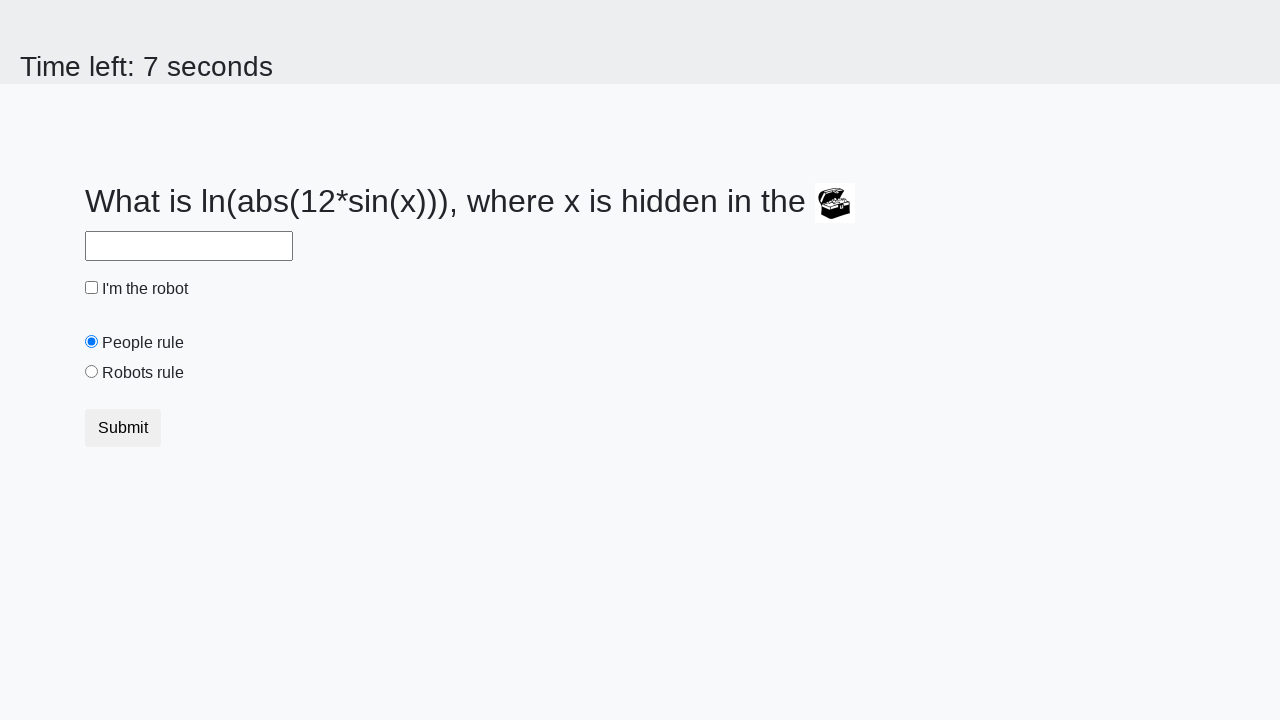